Tests account registration form by filling all fields using keyboard navigation (Tab key) and submitting the form

Starting URL: https://naveenautomationlabs.com/opencart/index.php?route=account/register

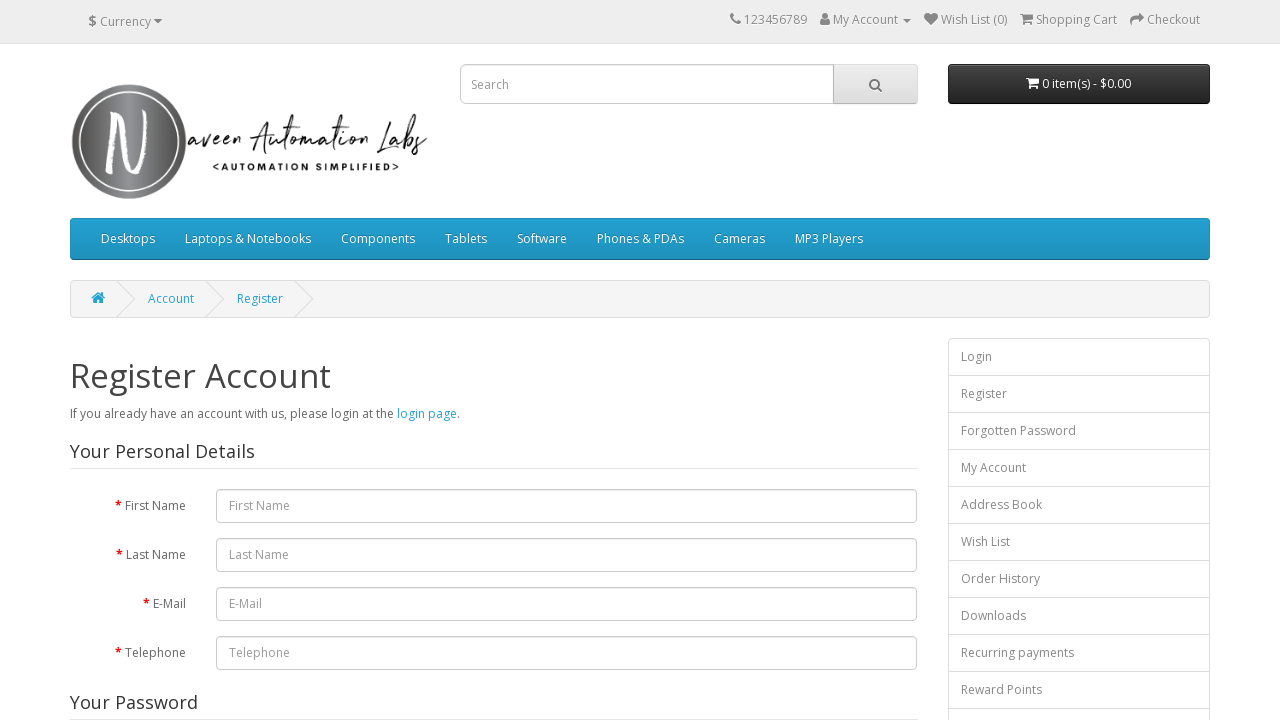

Filled first name field with 'ShabadiKumar' on #input-firstname
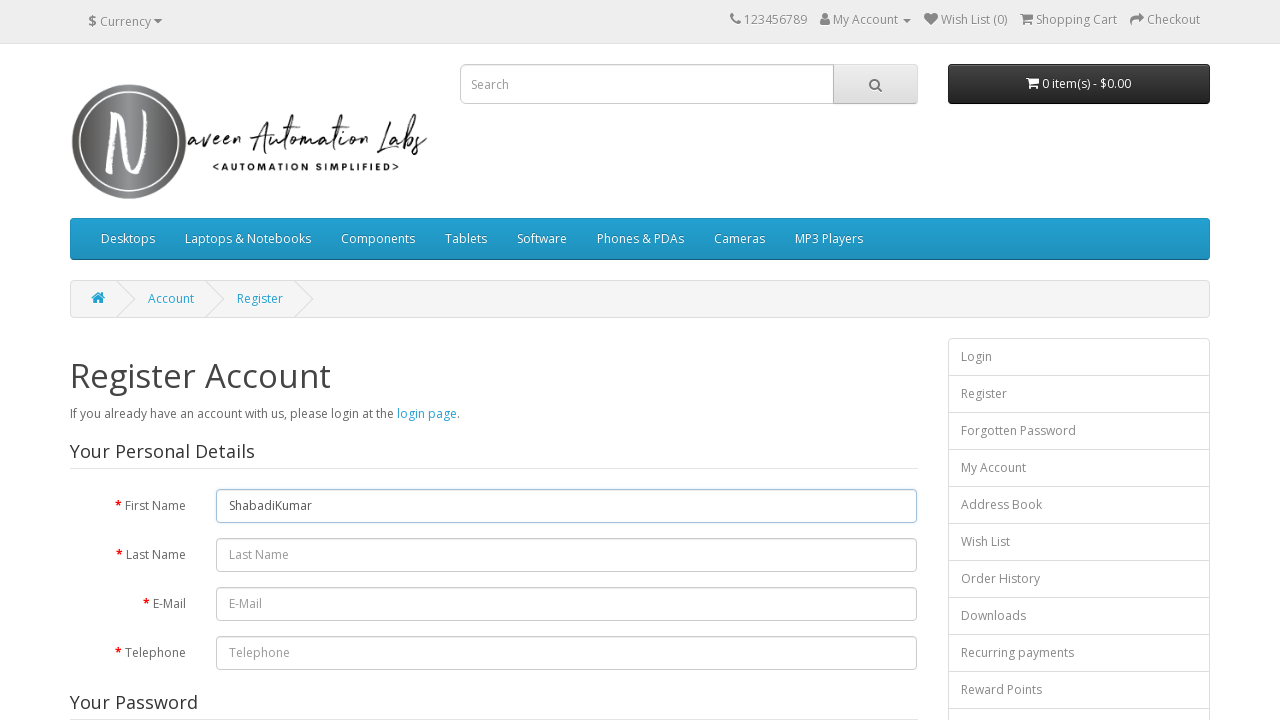

Pressed Tab to navigate to last name field
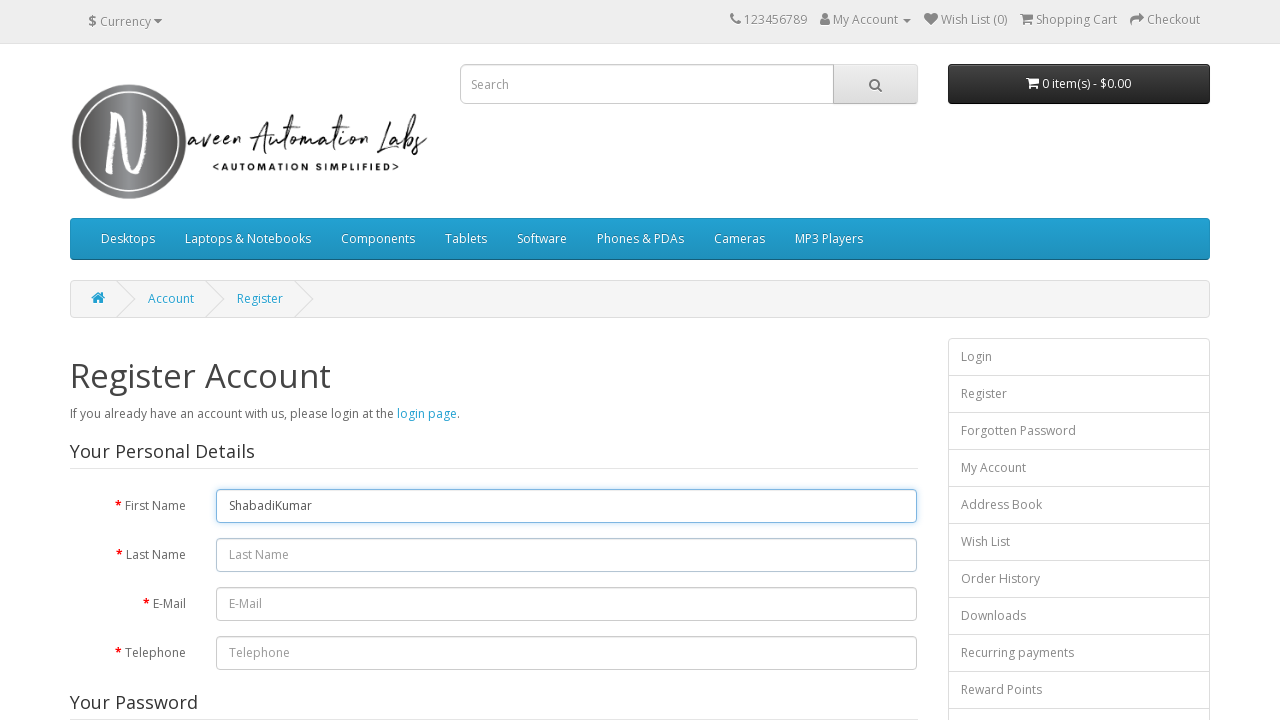

Typed last name 'Shabadi'
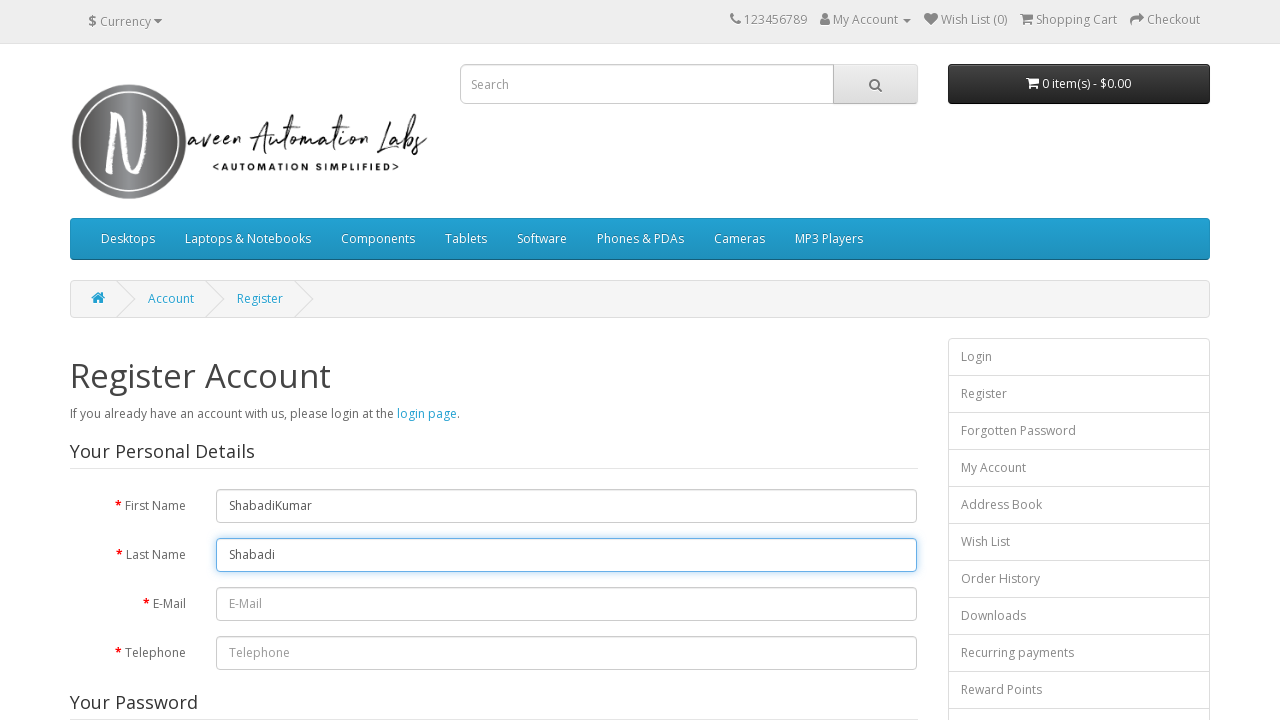

Pressed Tab to navigate to email field
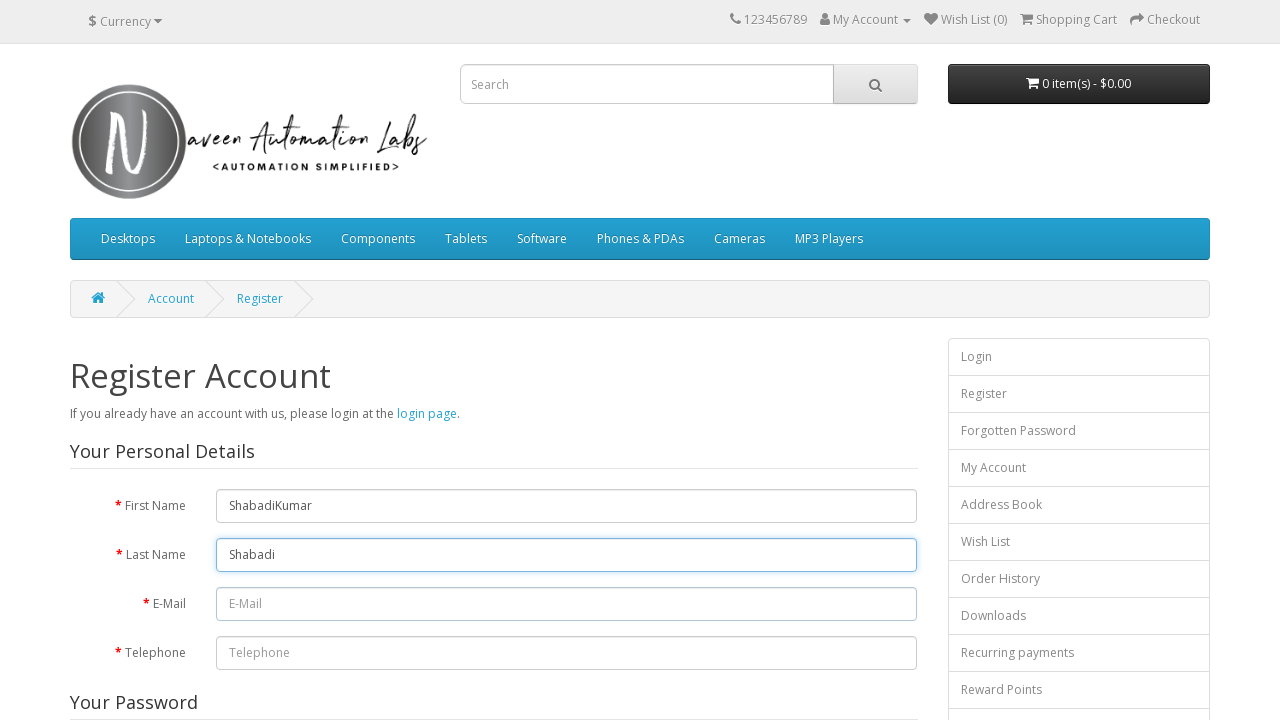

Typed email 'testuser34@example.com'
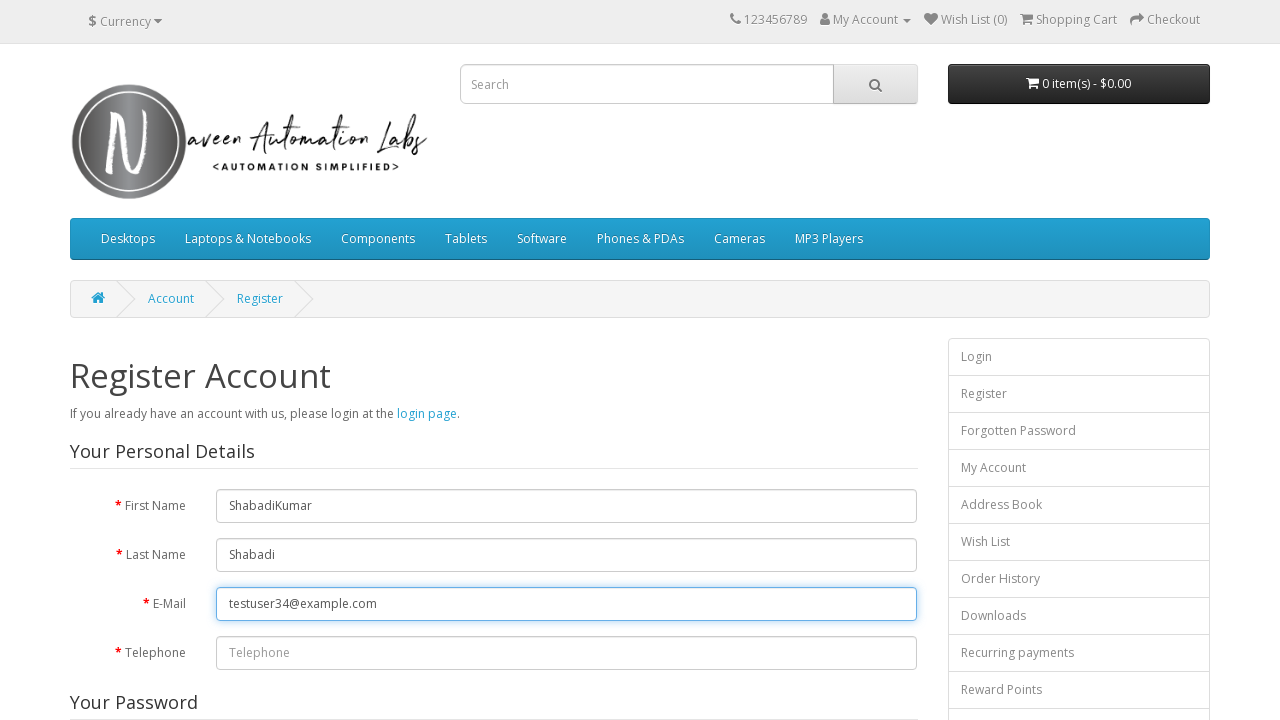

Pressed Tab to navigate to telephone field
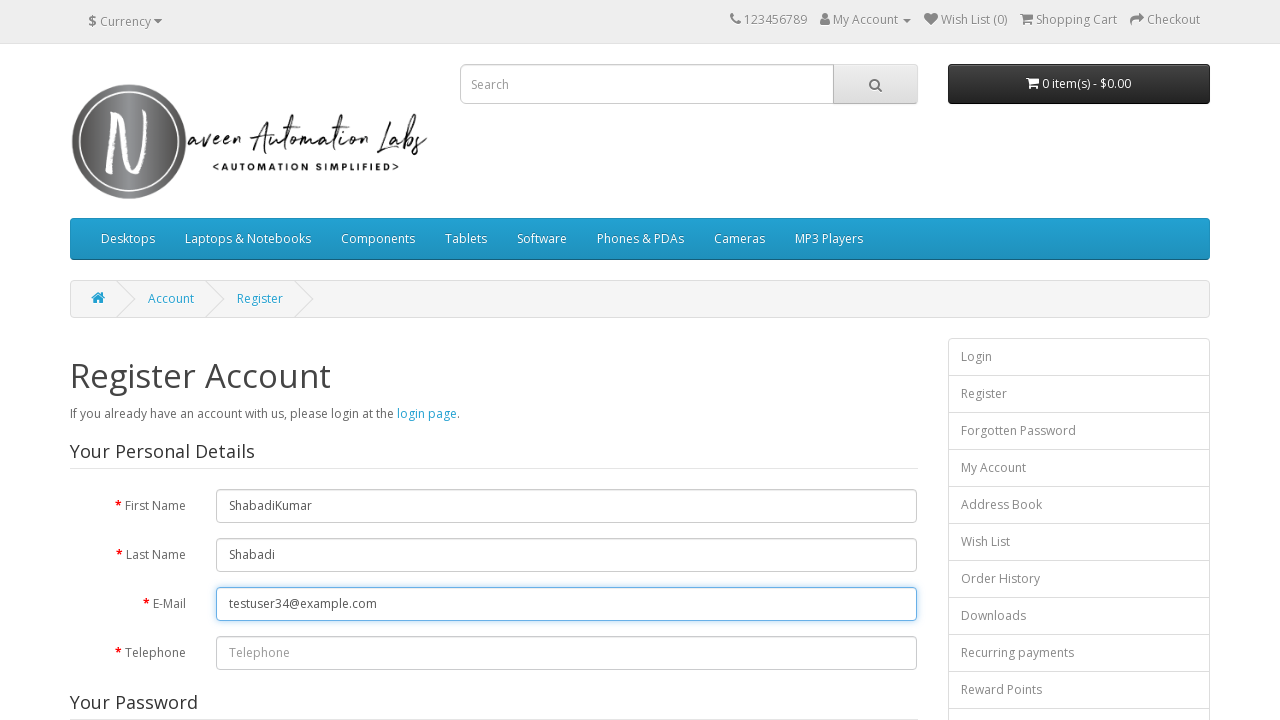

Typed telephone number '9876543210'
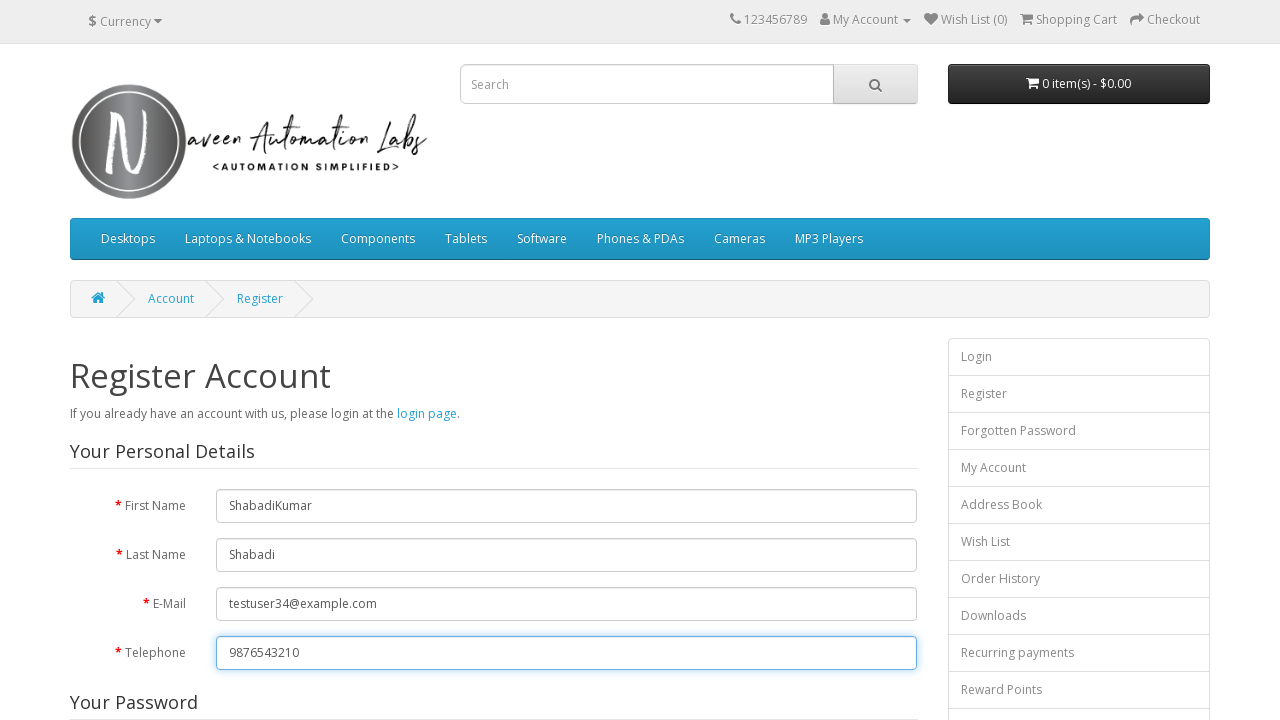

Pressed Tab to navigate to password field
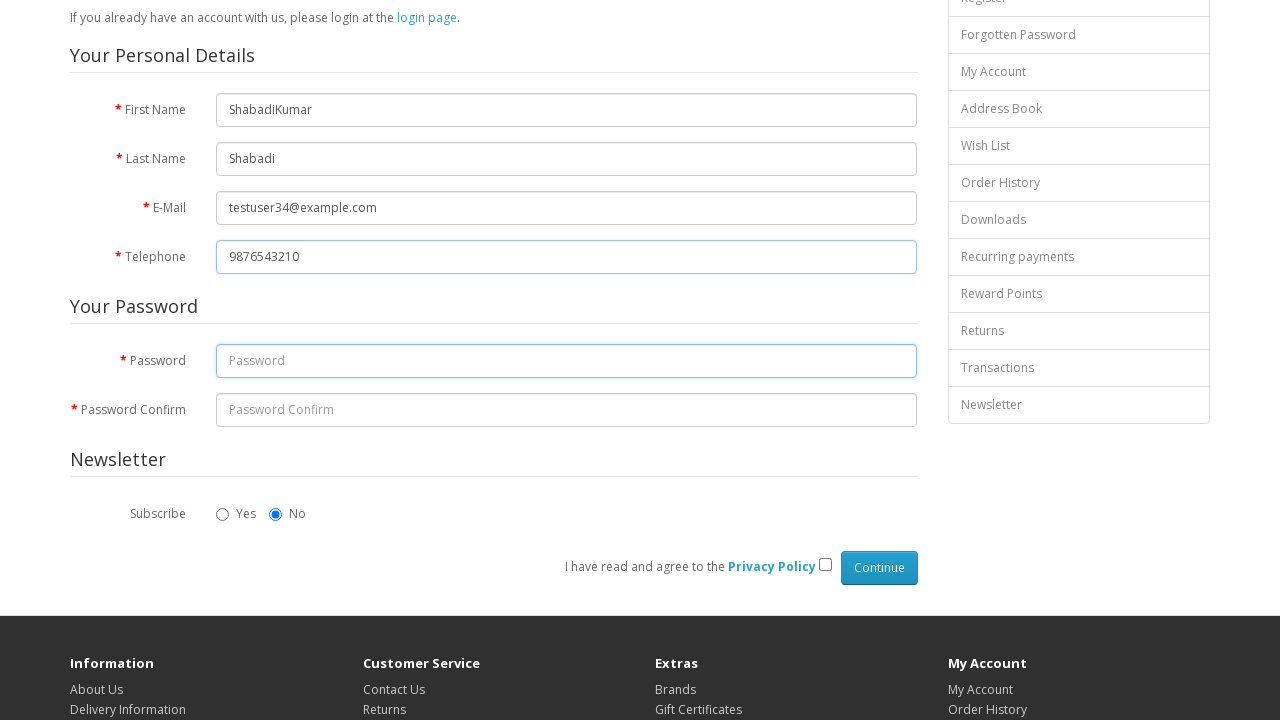

Typed password 'Test@Pass123'
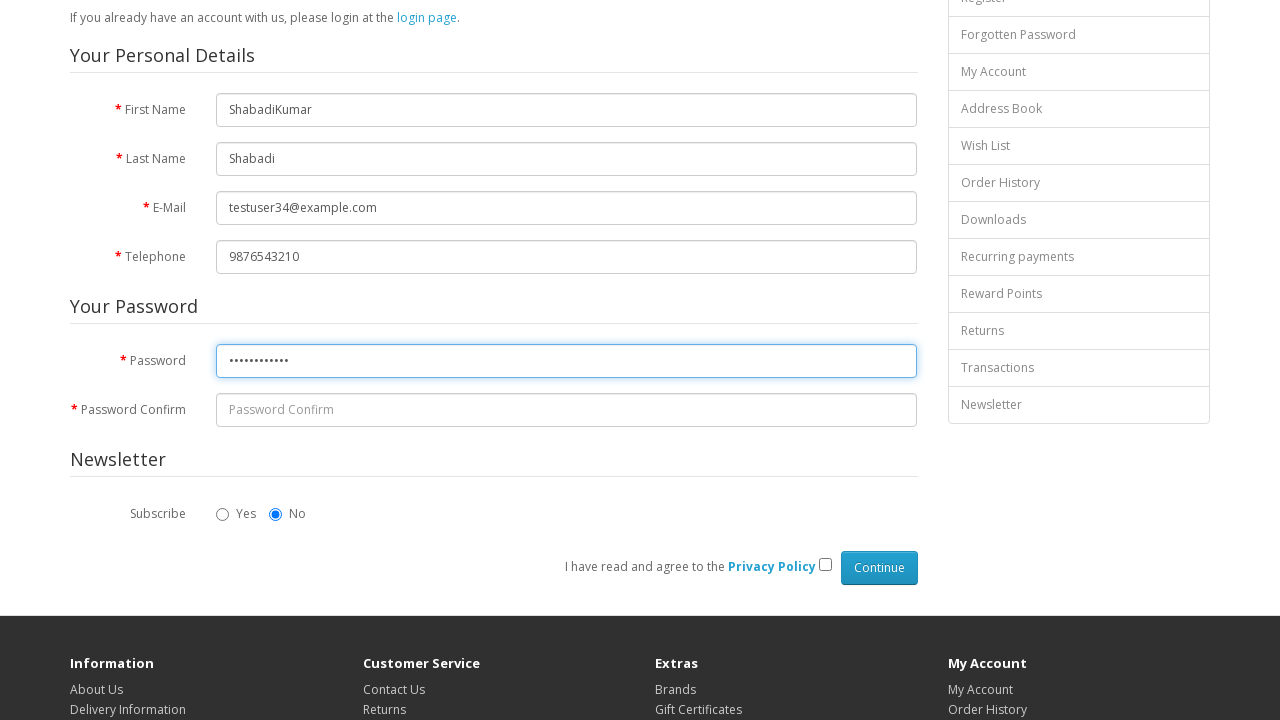

Pressed Tab to navigate to password confirmation field
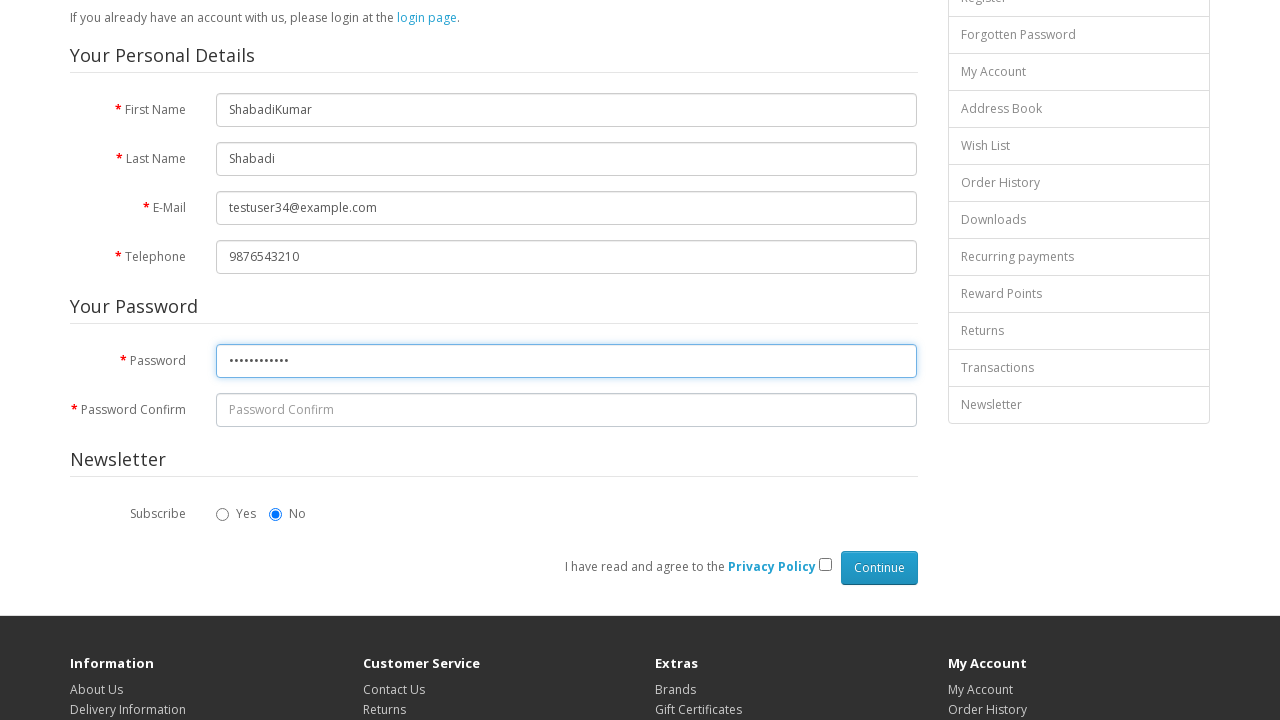

Typed password confirmation 'Test@Pass123'
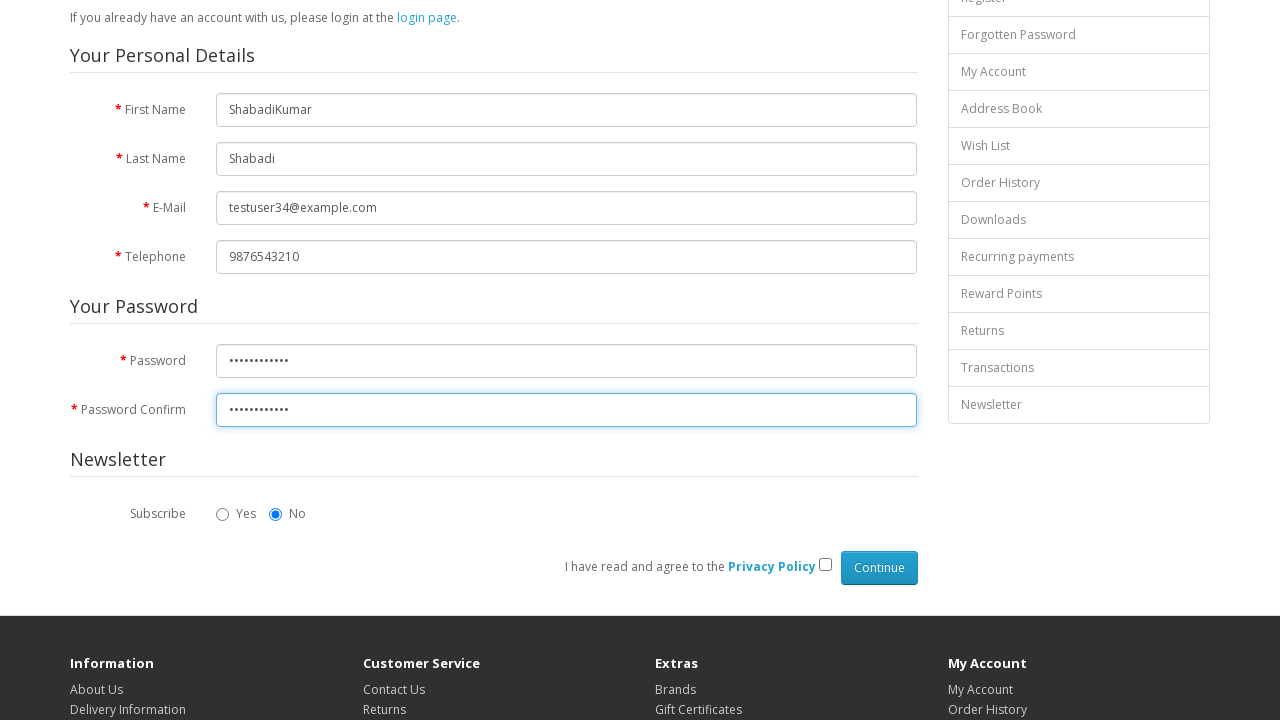

Pressed Tab to skip first newsletter option
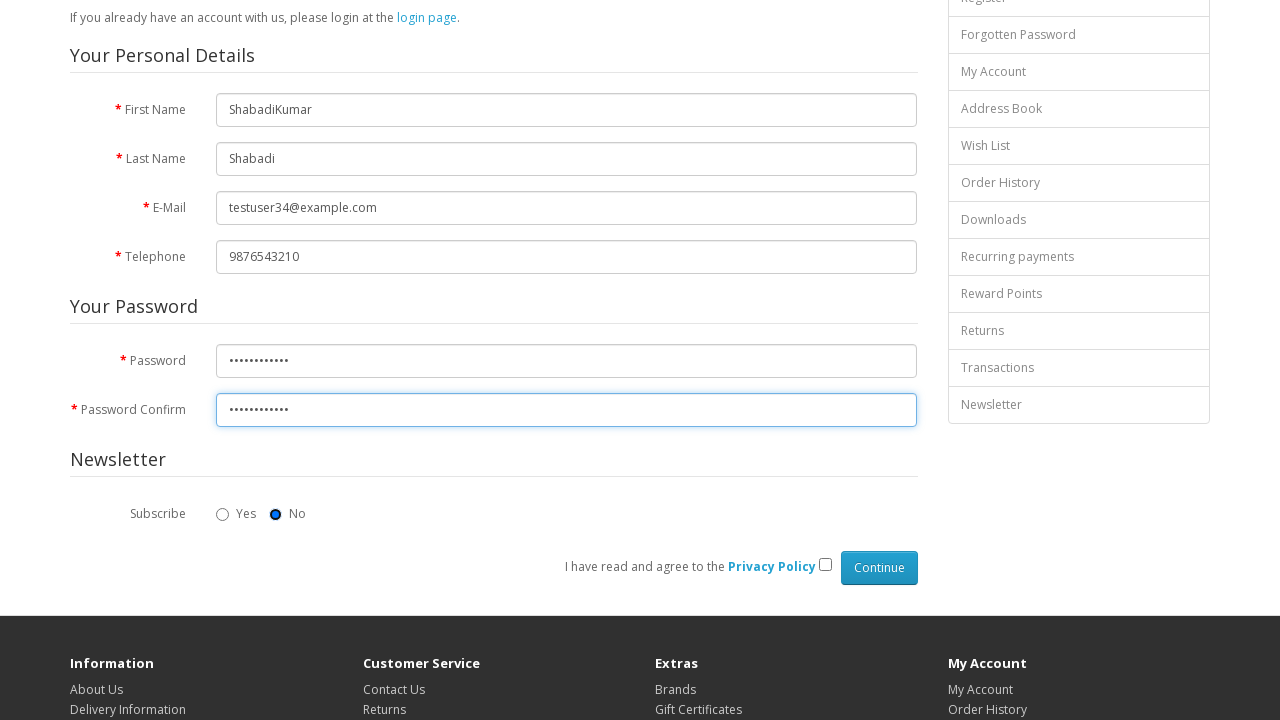

Pressed Tab to skip second newsletter option
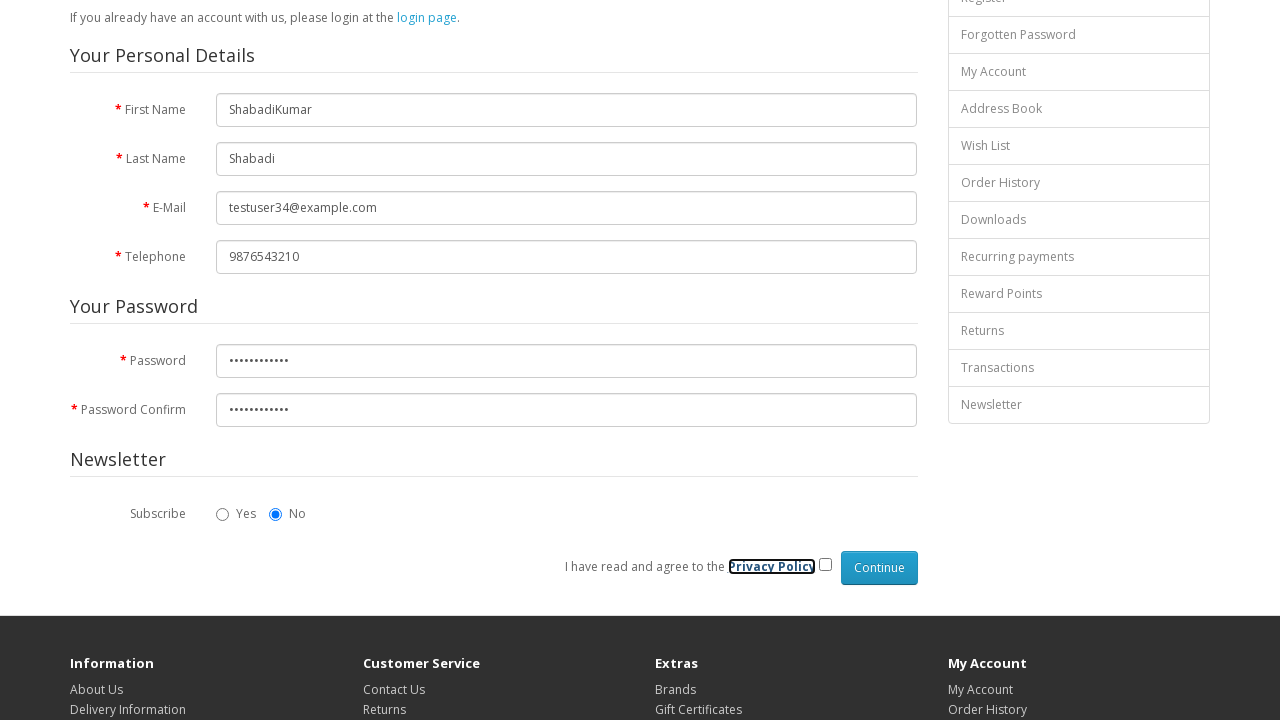

Pressed Tab to navigate to privacy policy checkbox
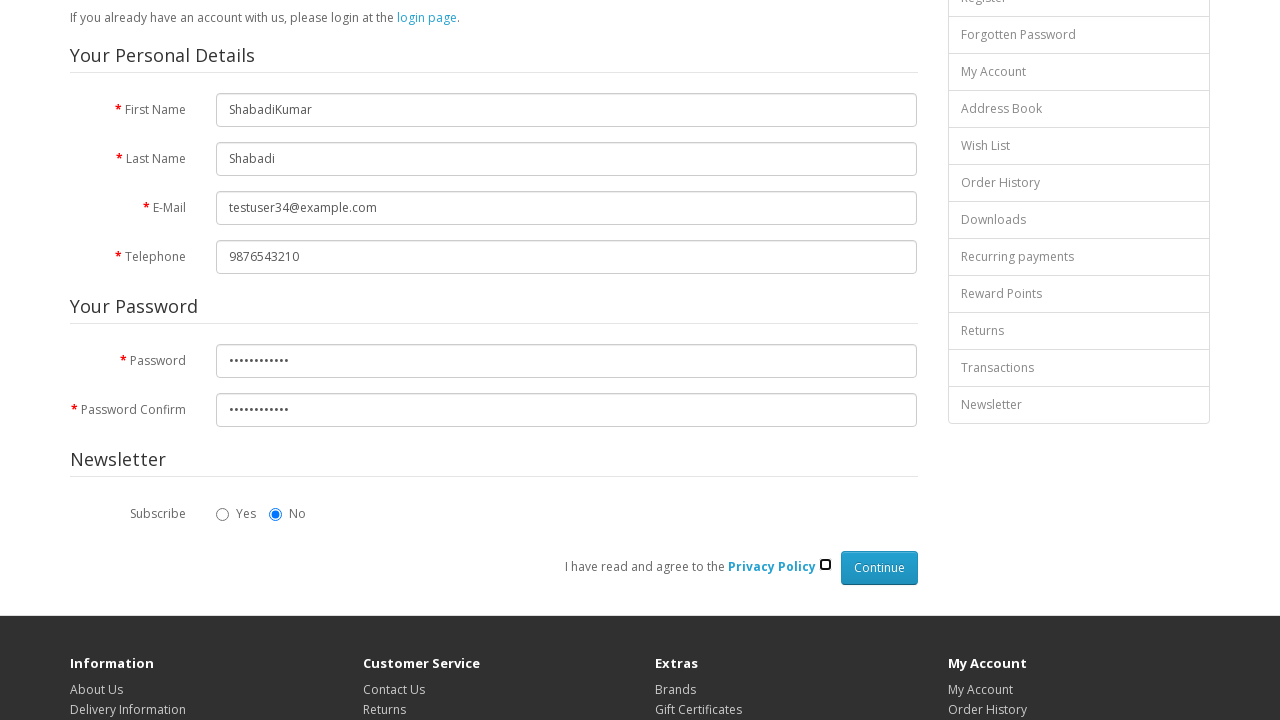

Pressed Space to check privacy policy checkbox
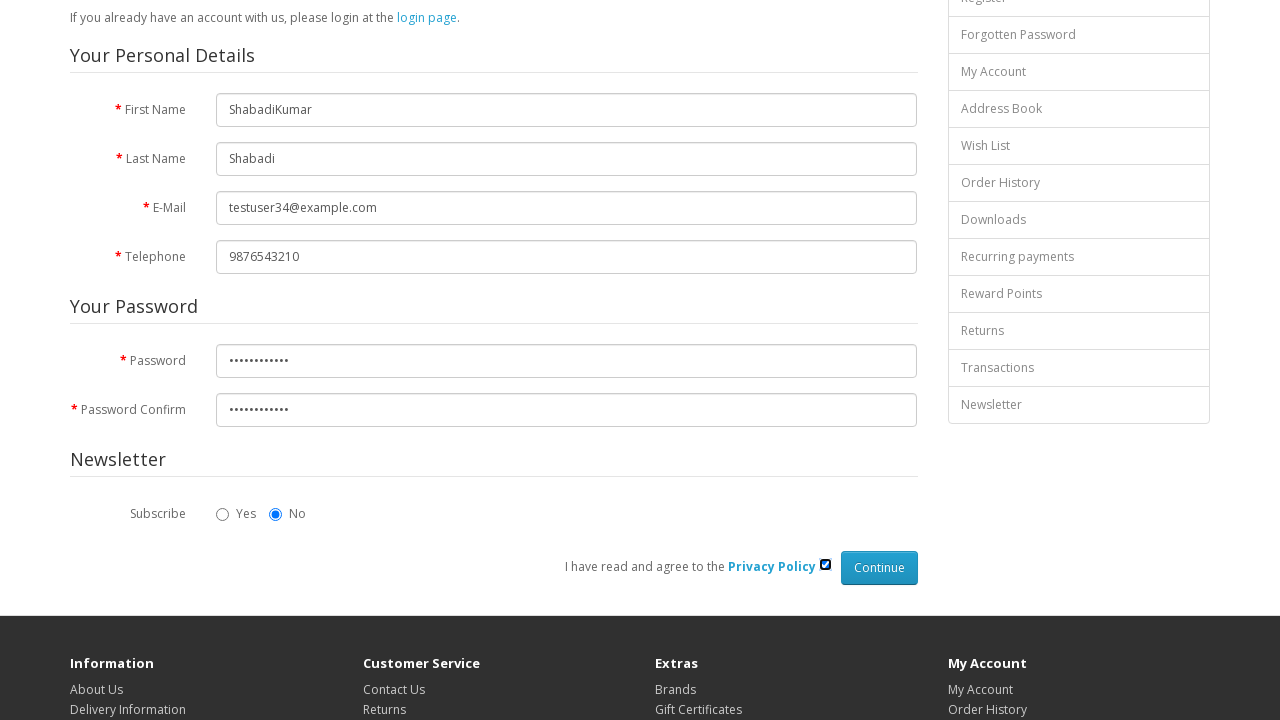

Pressed Enter to submit the registration form
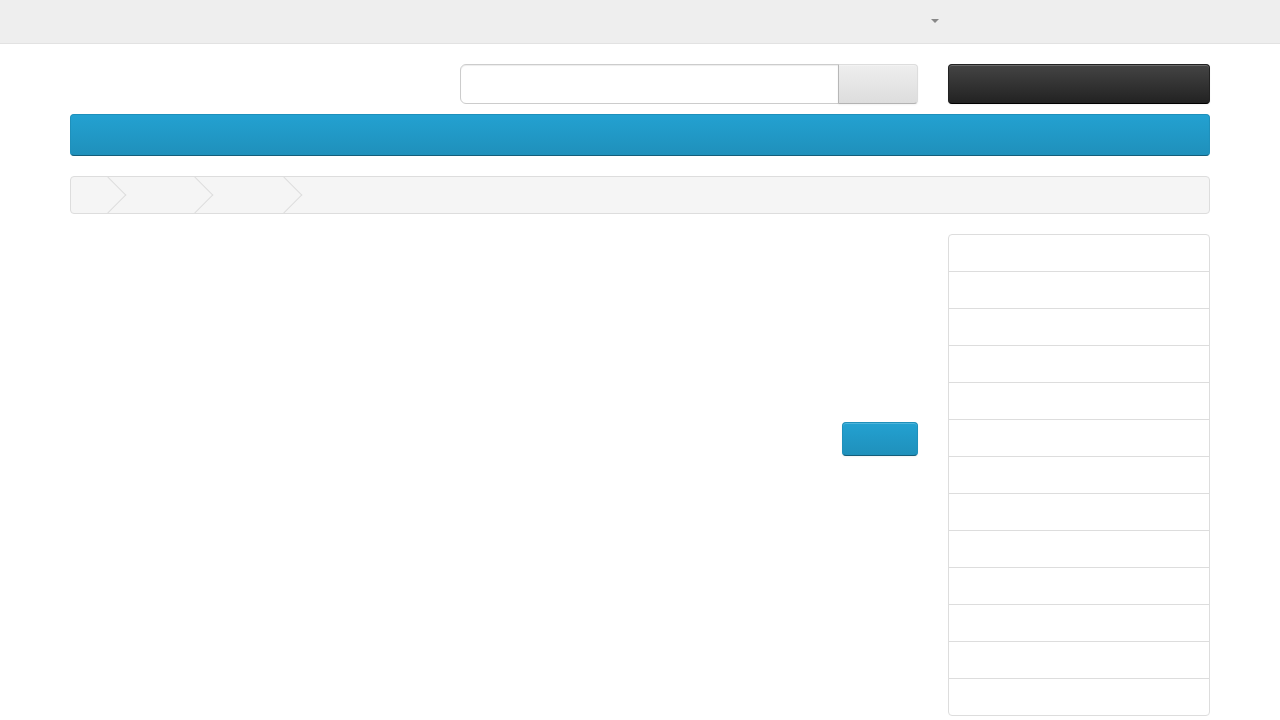

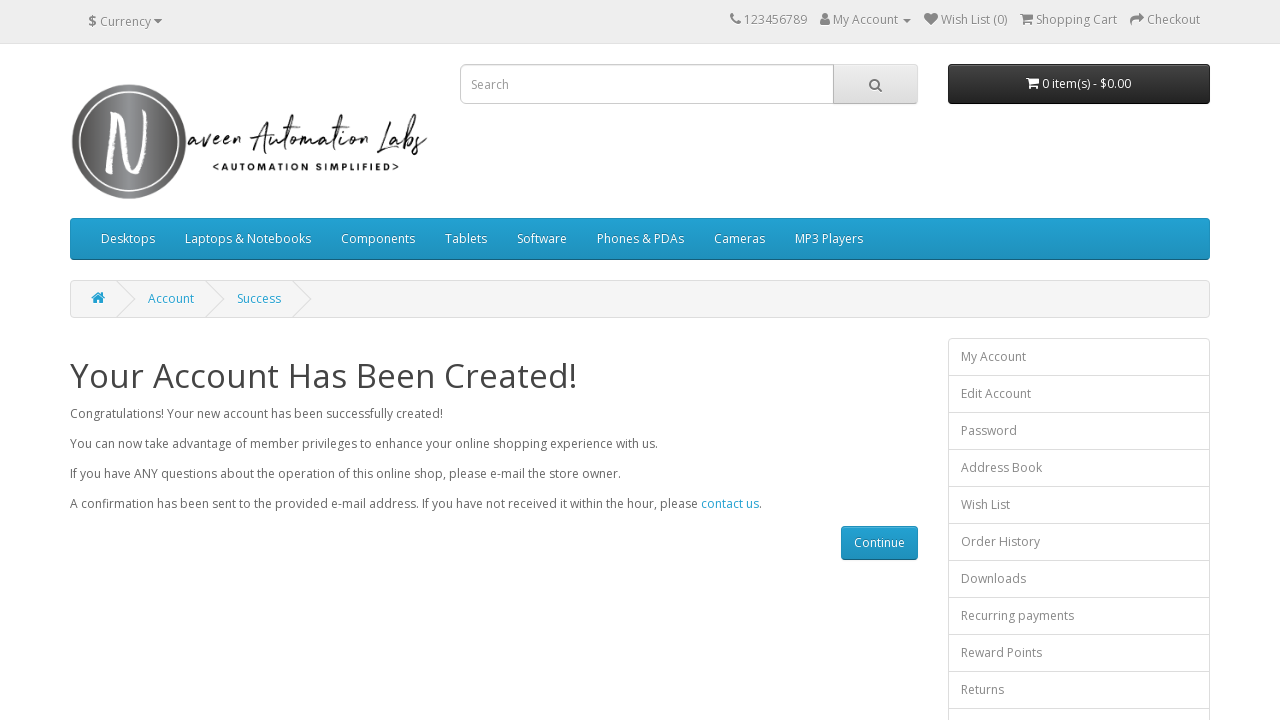